Tests checking various element states (clickable, visible, invisible, disabled) on the Dynamic Controls page

Starting URL: http://the-internet.herokuapp.com/

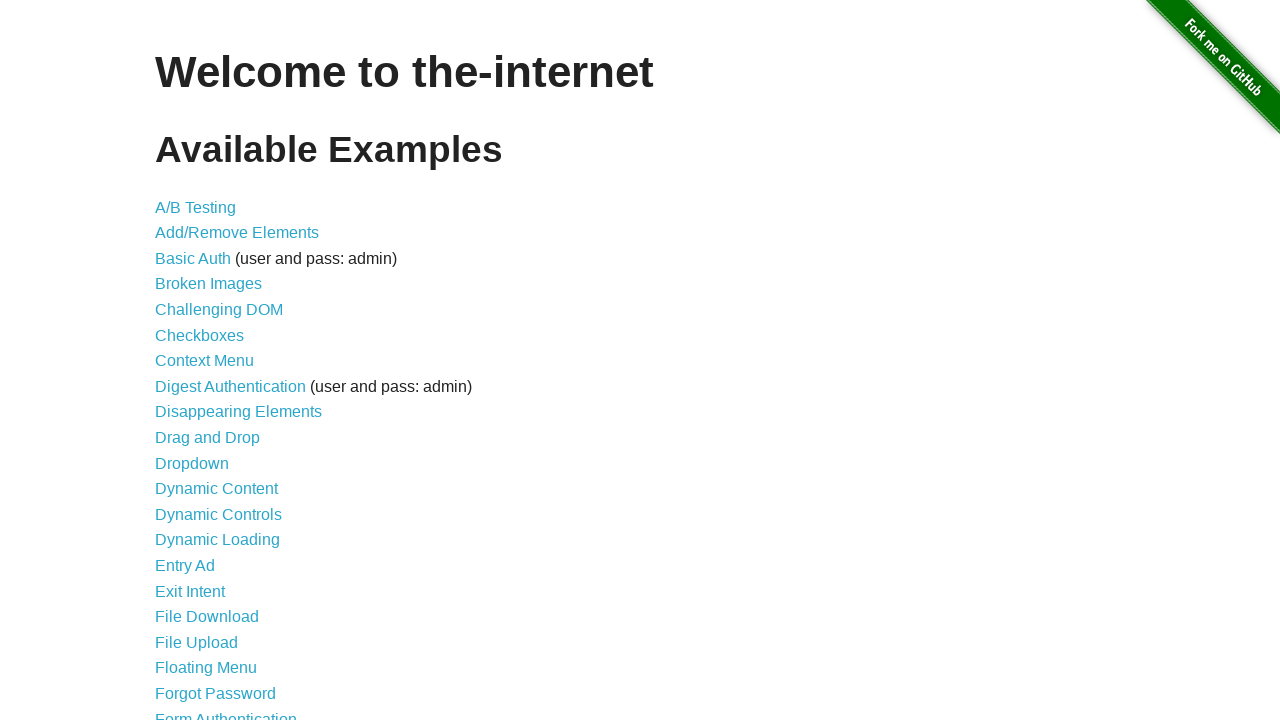

Clicked on Dynamic Controls link at (218, 514) on xpath=//a[contains(text(),'Dynamic Controls')]
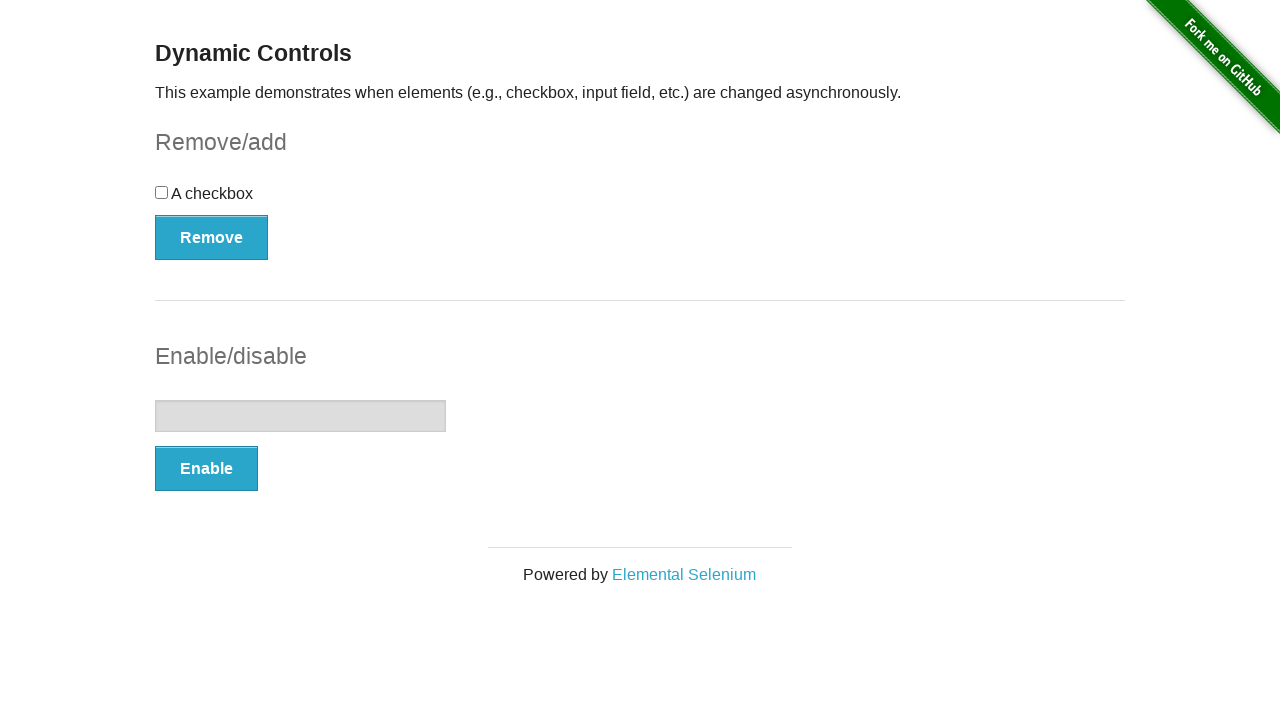

Verified checkbox element is visible
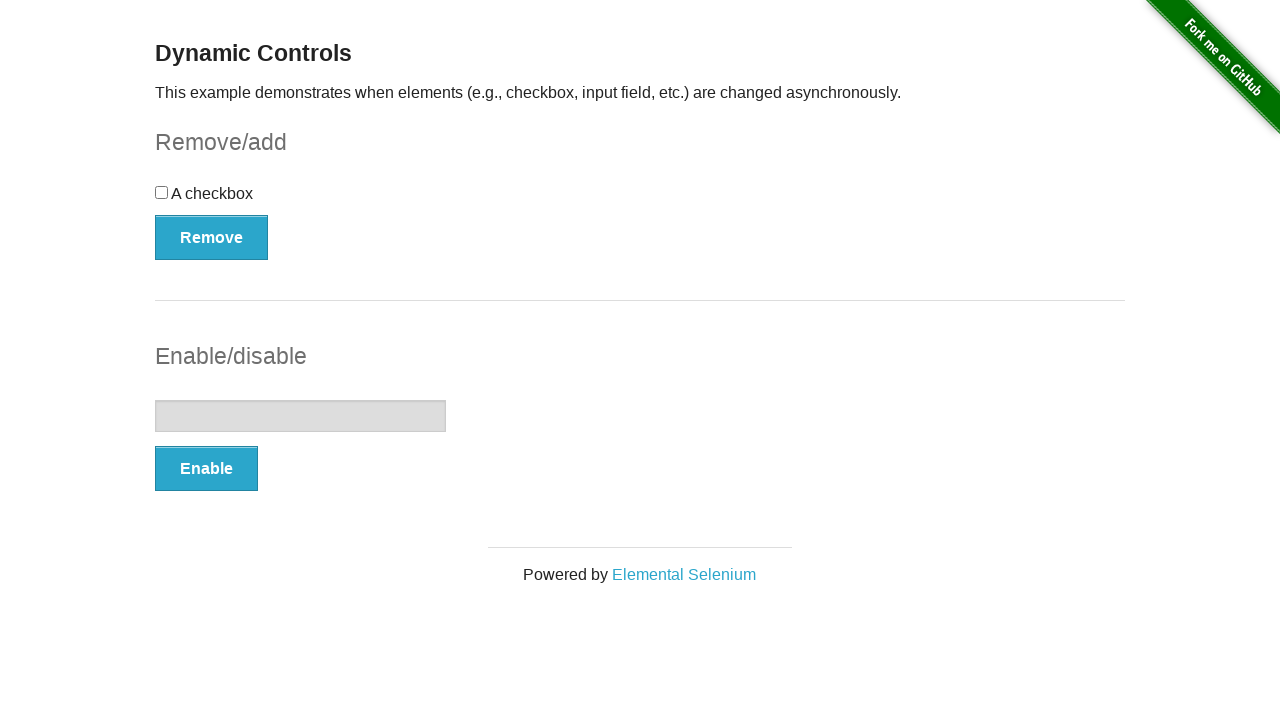

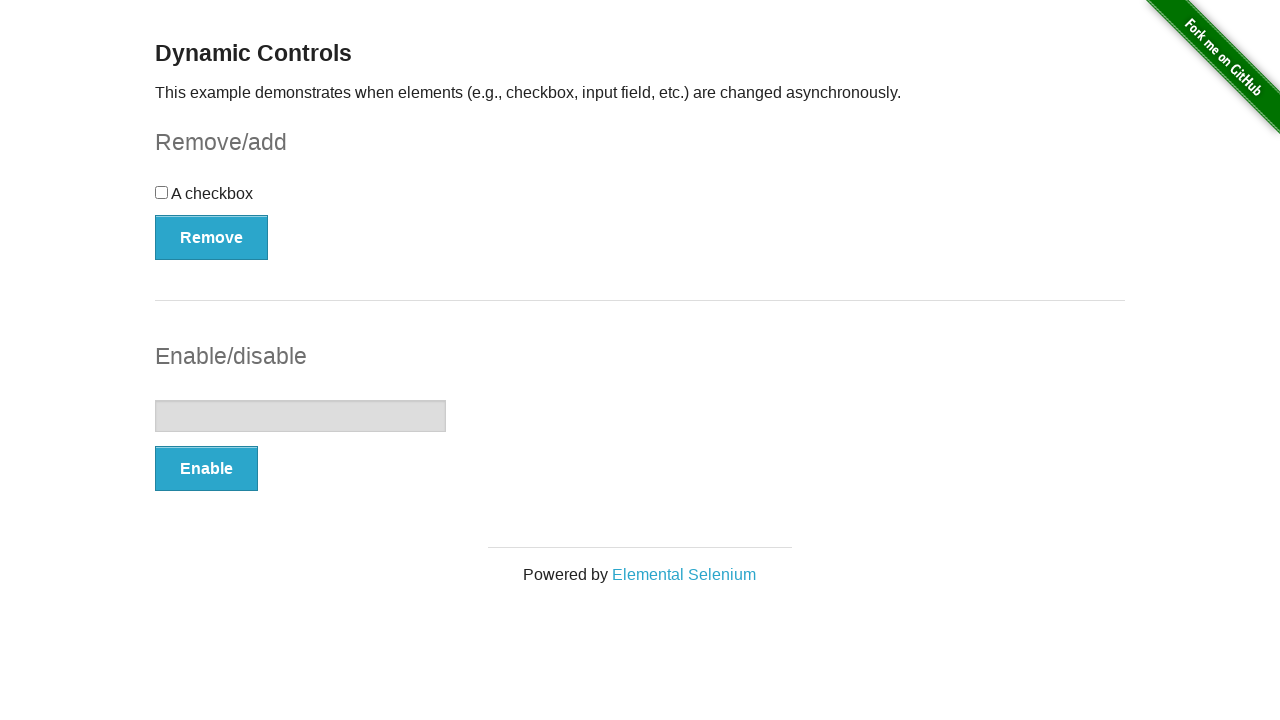